Tests scrolling to an element and filling a date field on a form page

Starting URL: https://formy-project.herokuapp.com/scroll

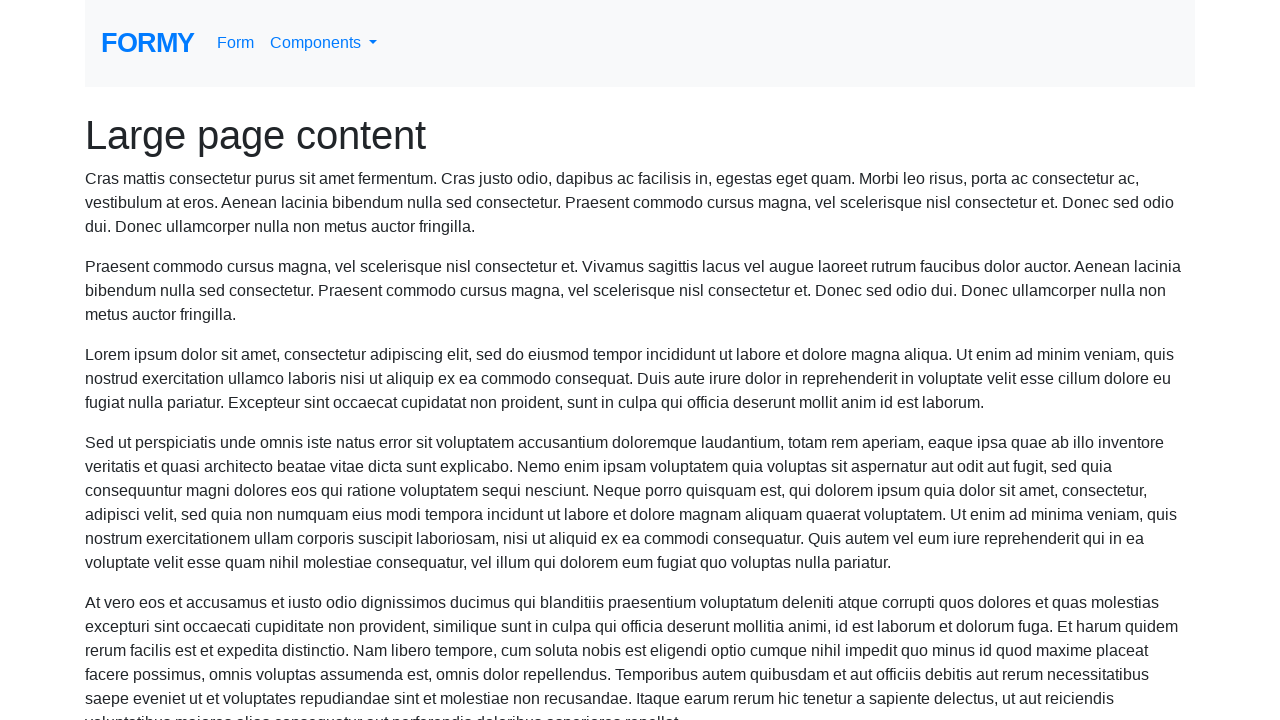

Located the name element
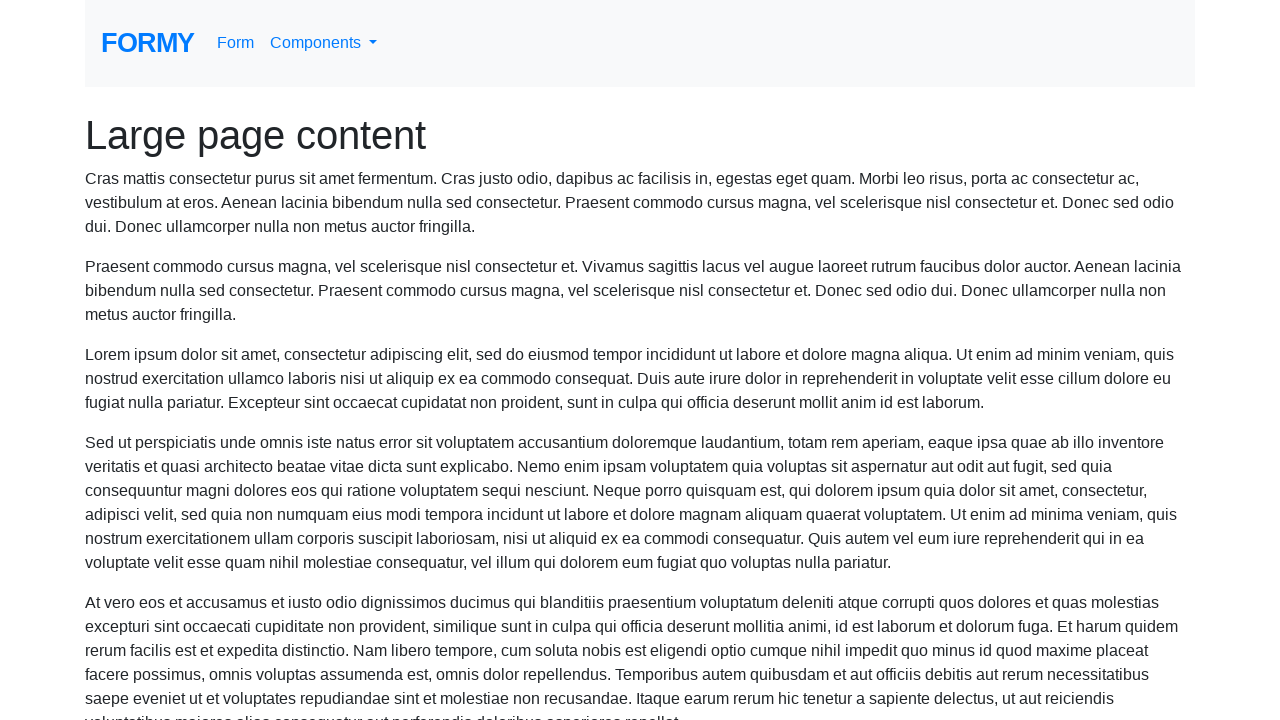

Scrolled to name element
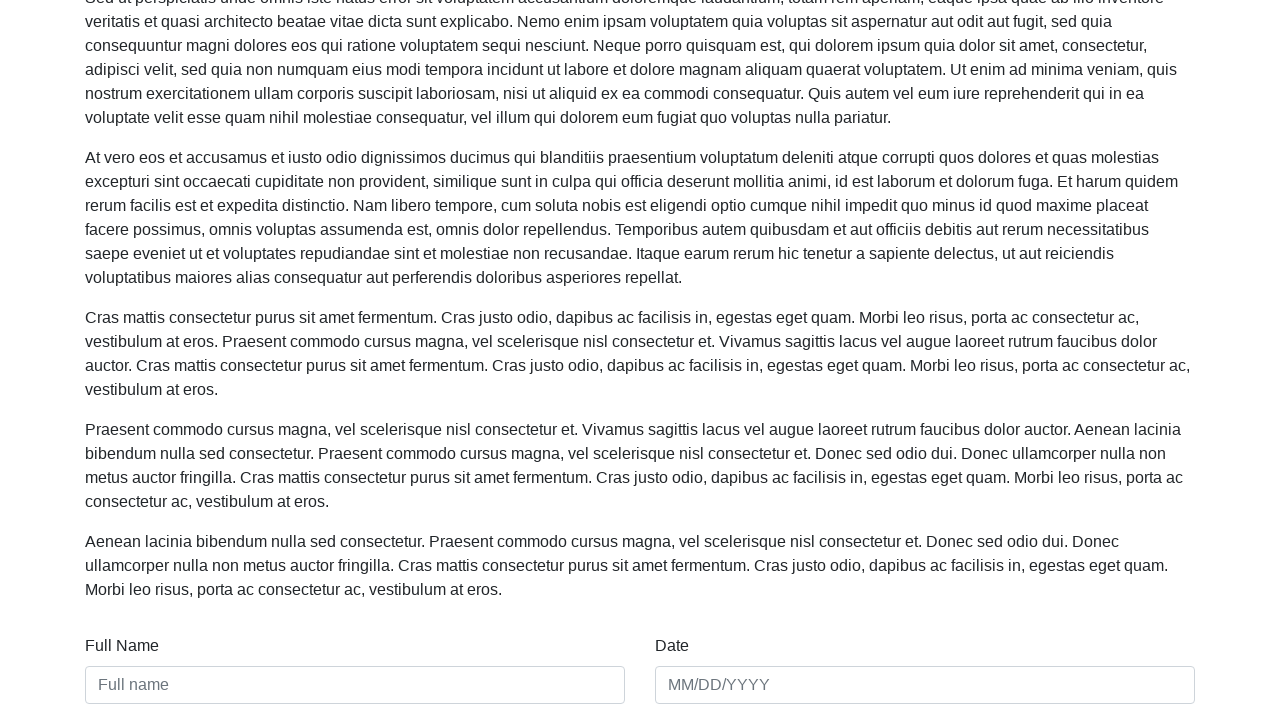

Filled date field with '17/10/2023' on #date
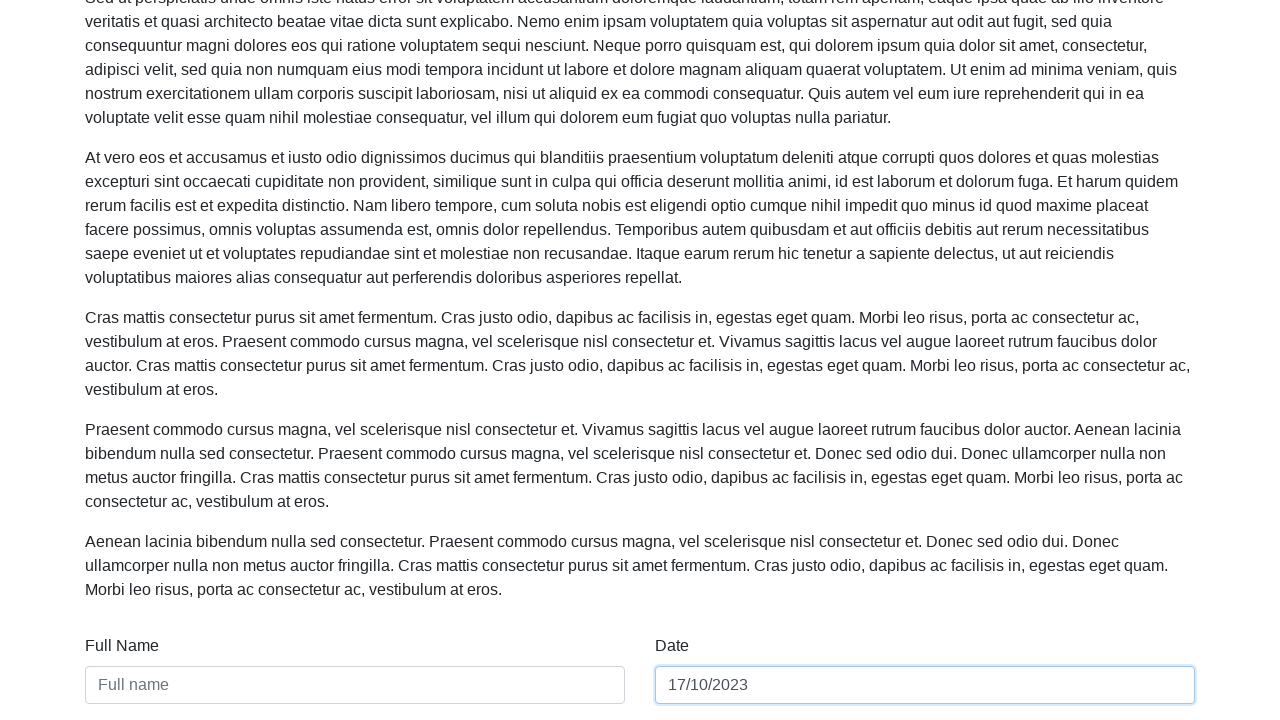

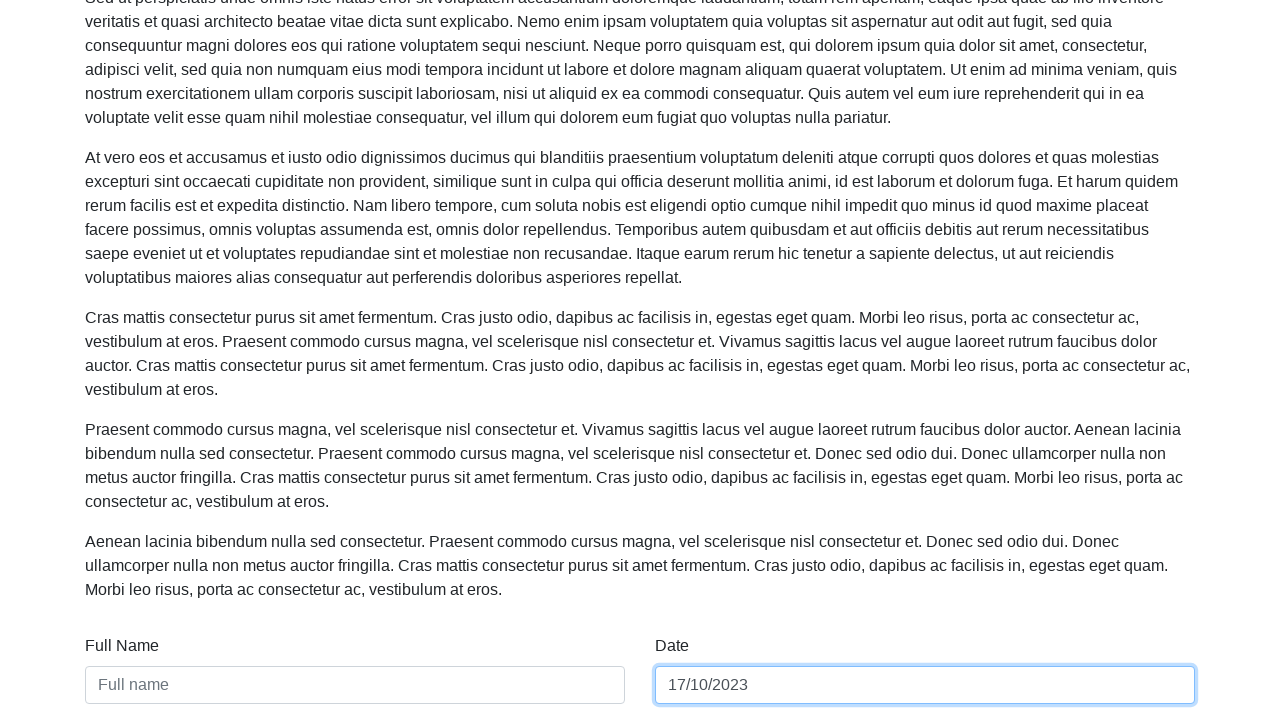